Tests browser window handling by opening new tabs and windows, switching between them, and navigating to different URLs.

Starting URL: https://demoqa.com

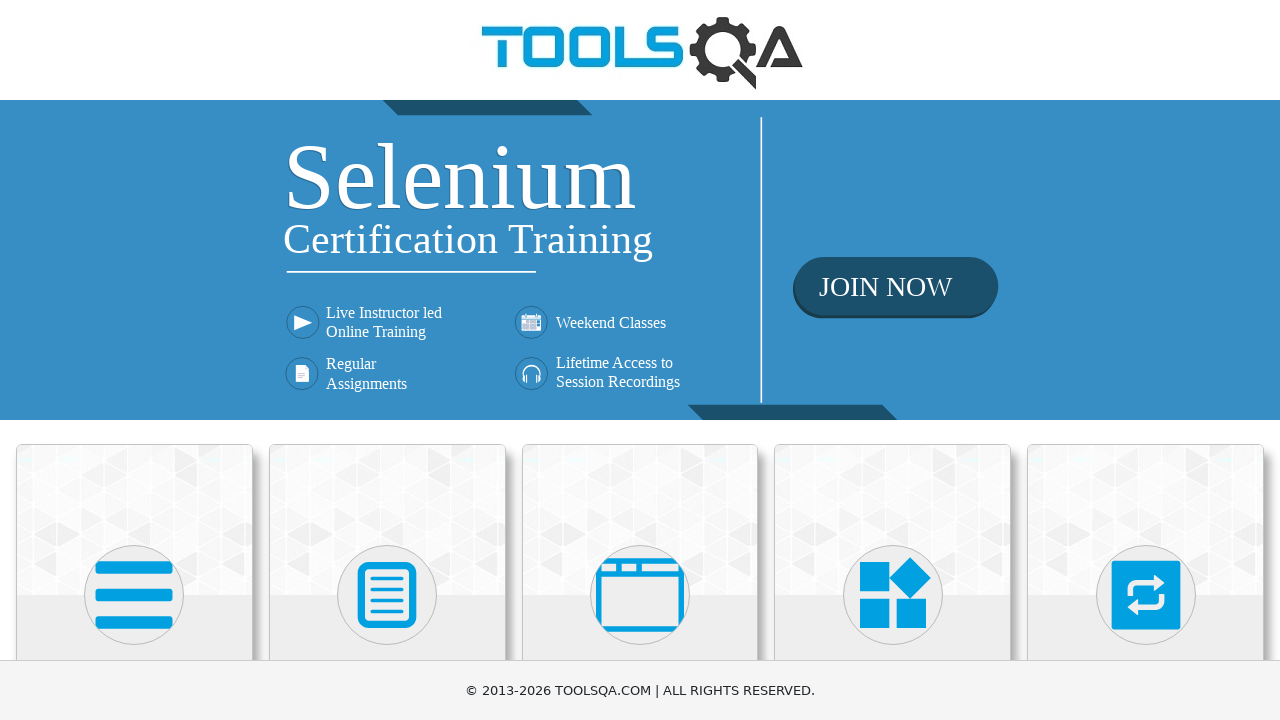

Clicked on 'Alerts, Frame & Windows' category at (640, 360) on xpath=//*[@class='category-cards']//following::div[@class='card-body']//h5[conta
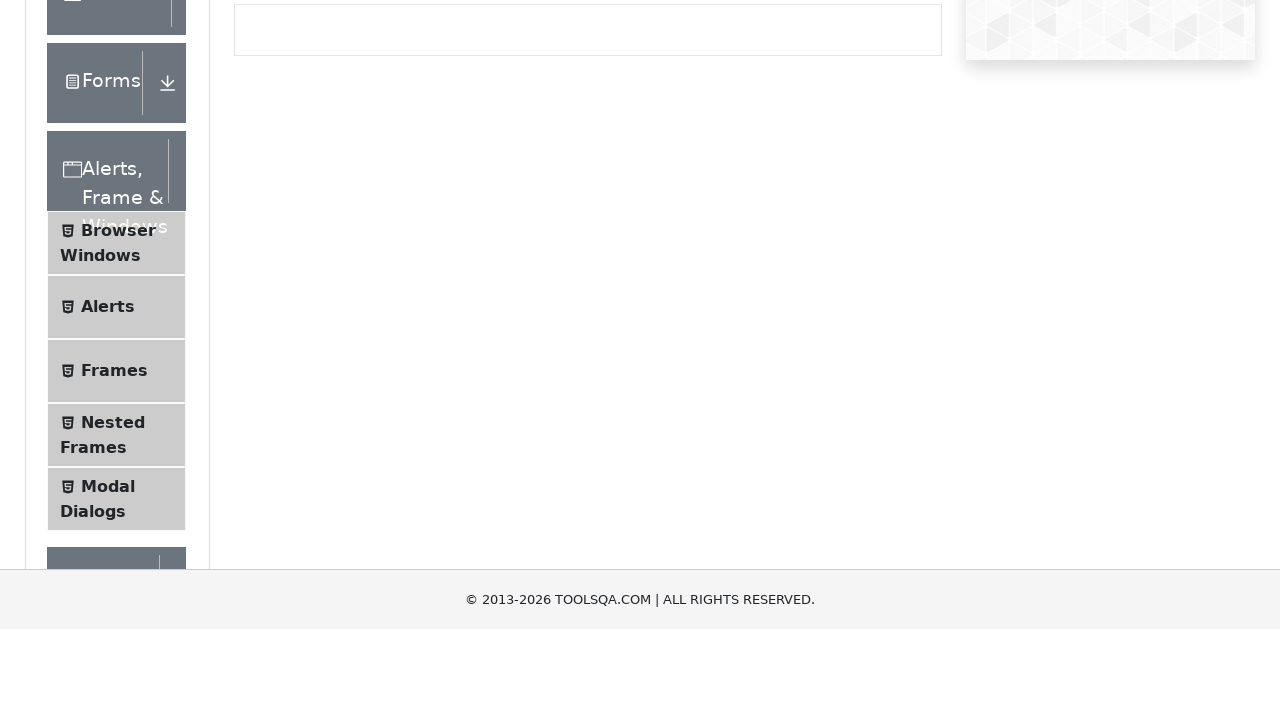

Clicked on 'Browser Windows' menu item at (118, 424) on xpath=//*[@class='accordion']//div[@class='element-group']//following::span[@cla
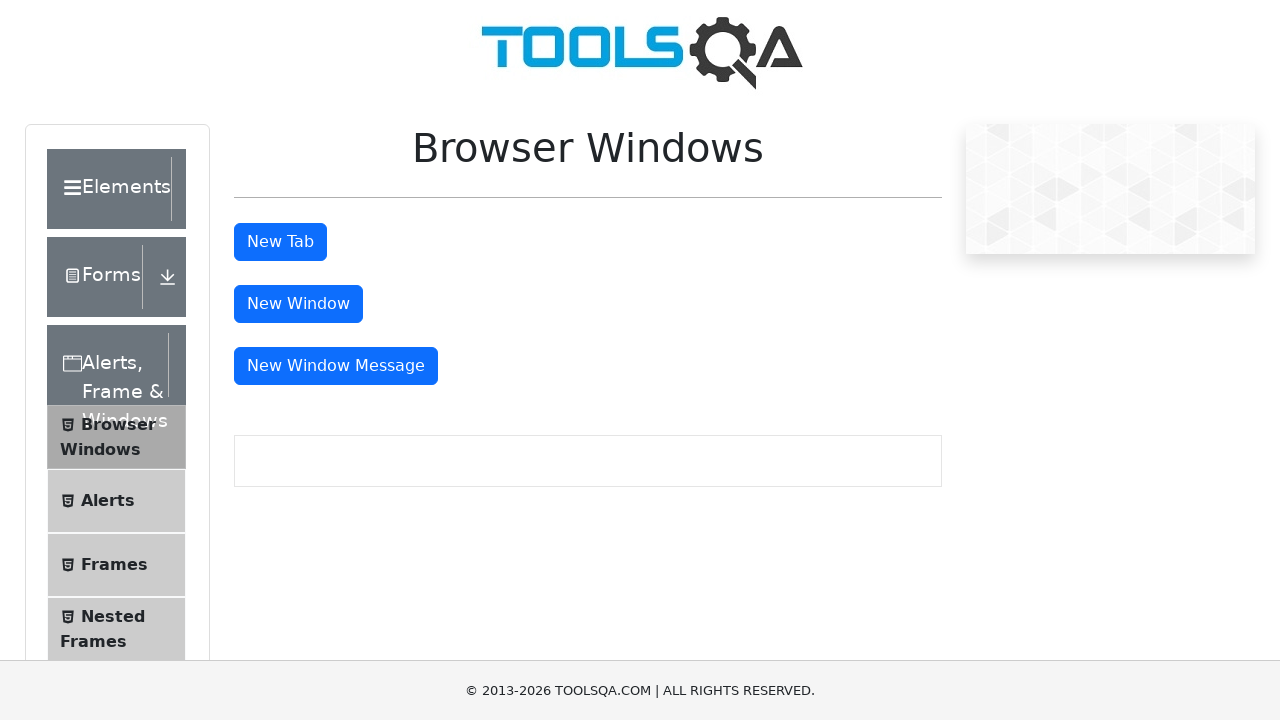

Clicked tab button to open new tab at (280, 242) on xpath=//*[@id='tabButton']
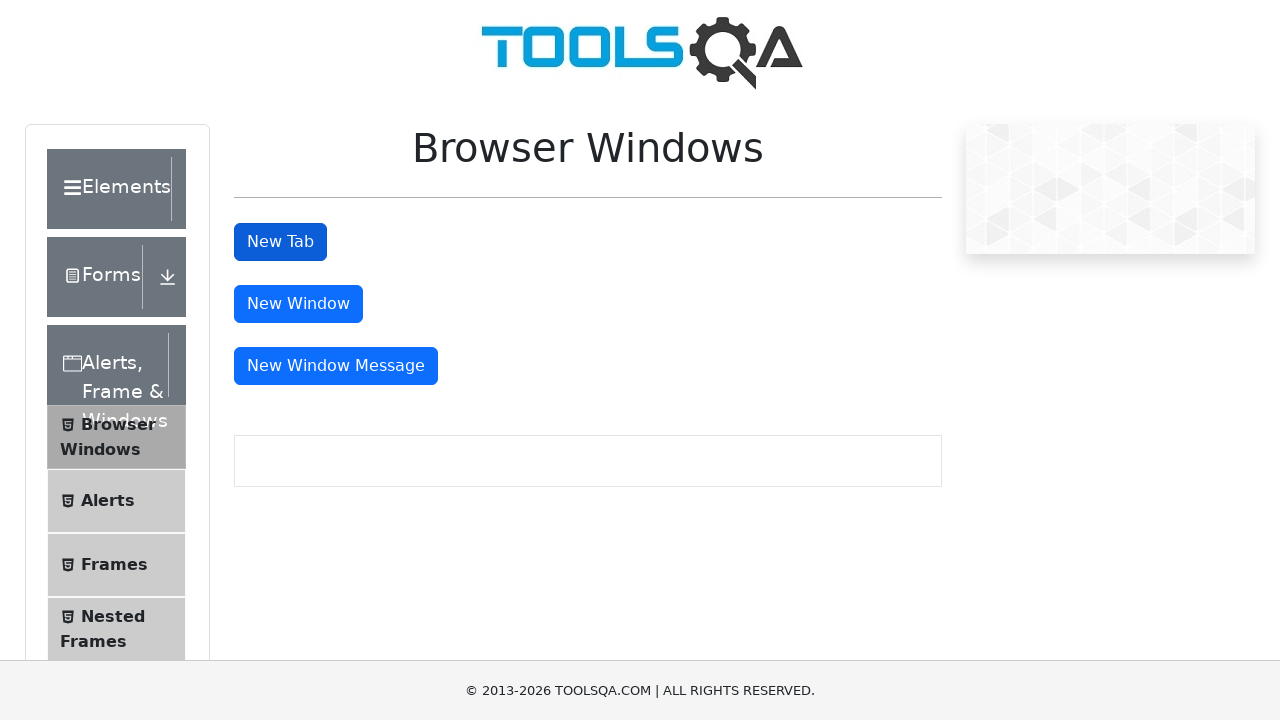

Closed the newly opened tab
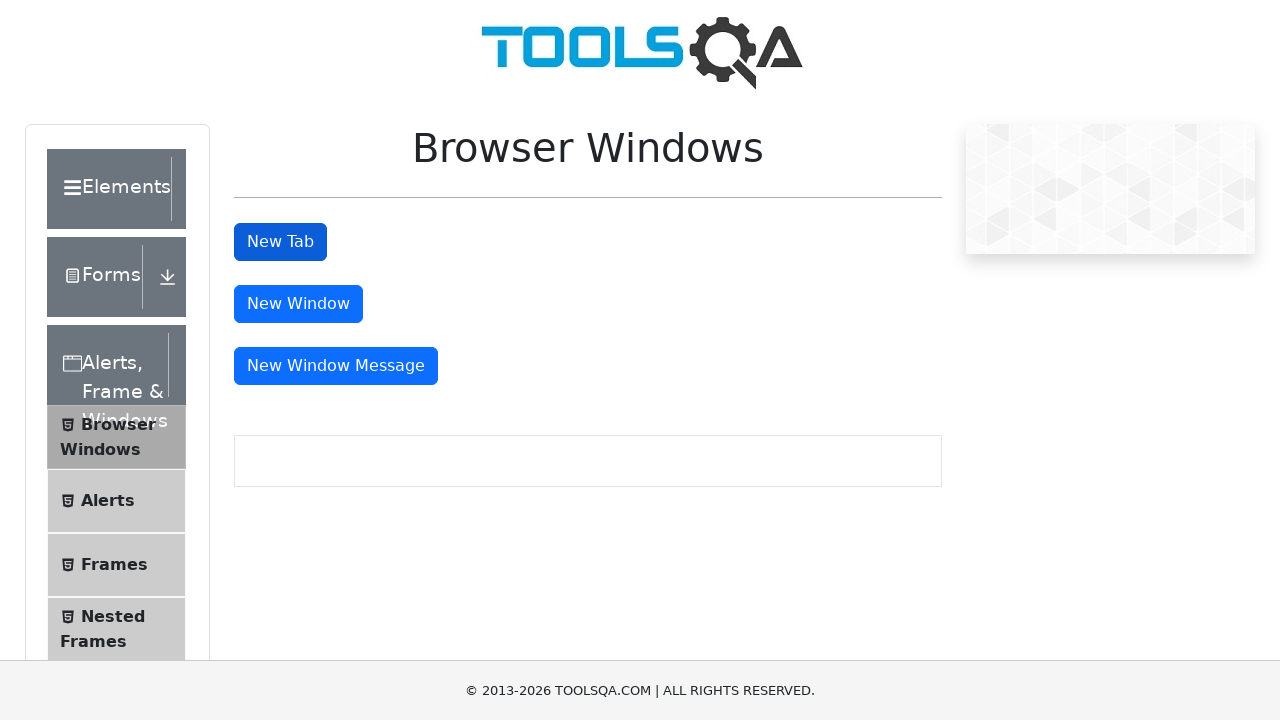

Scrolled down by 350 pixels
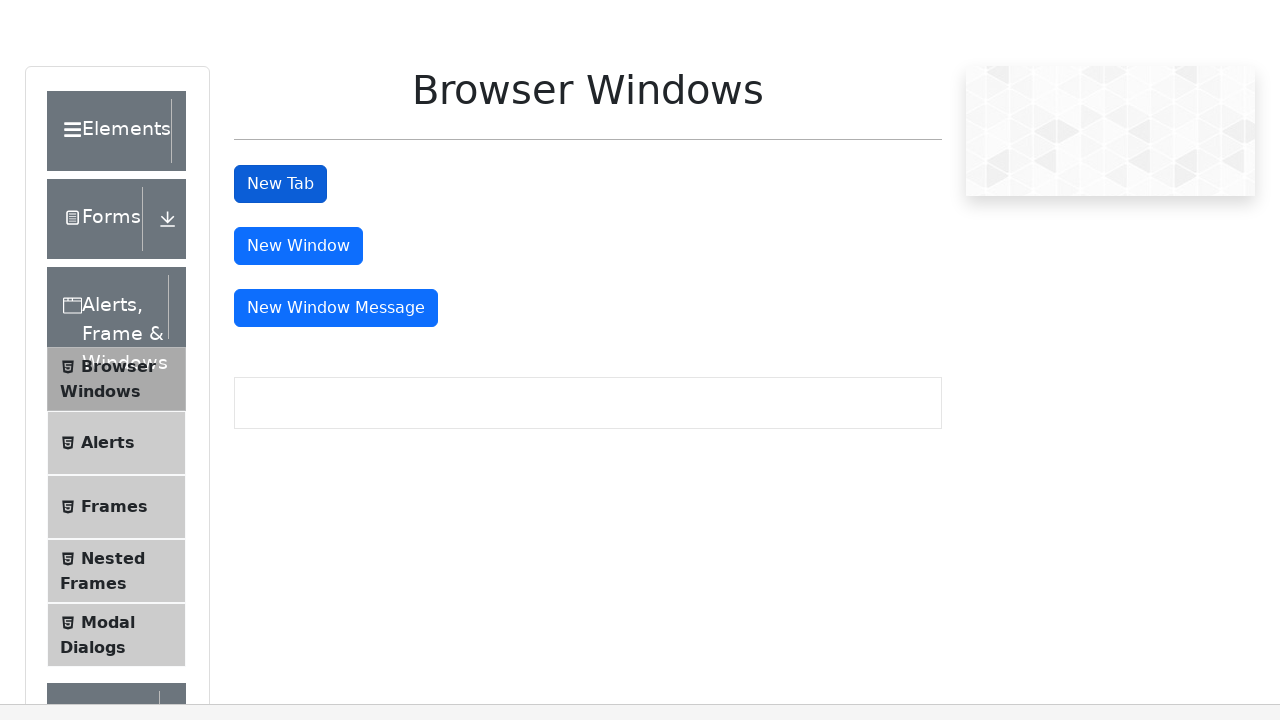

Clicked tab button again to open another new tab at (280, 242) on xpath=//*[@id='tabButton']
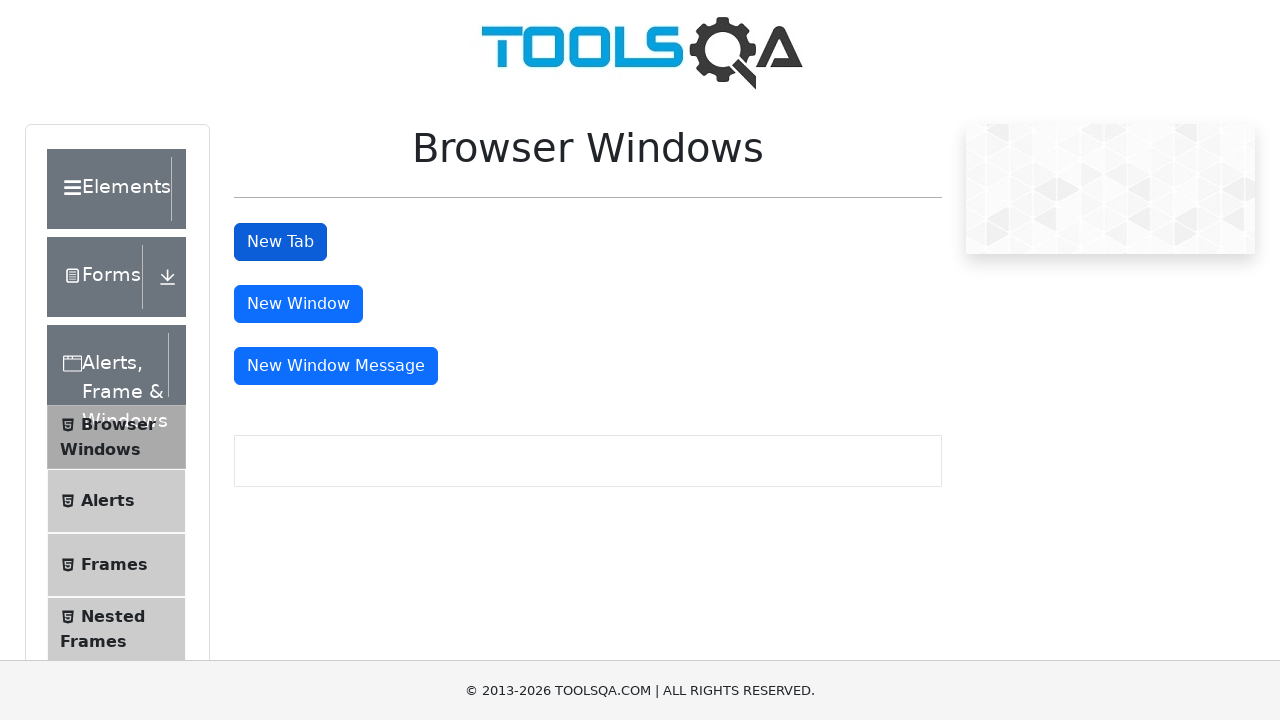

Closed the second newly opened tab
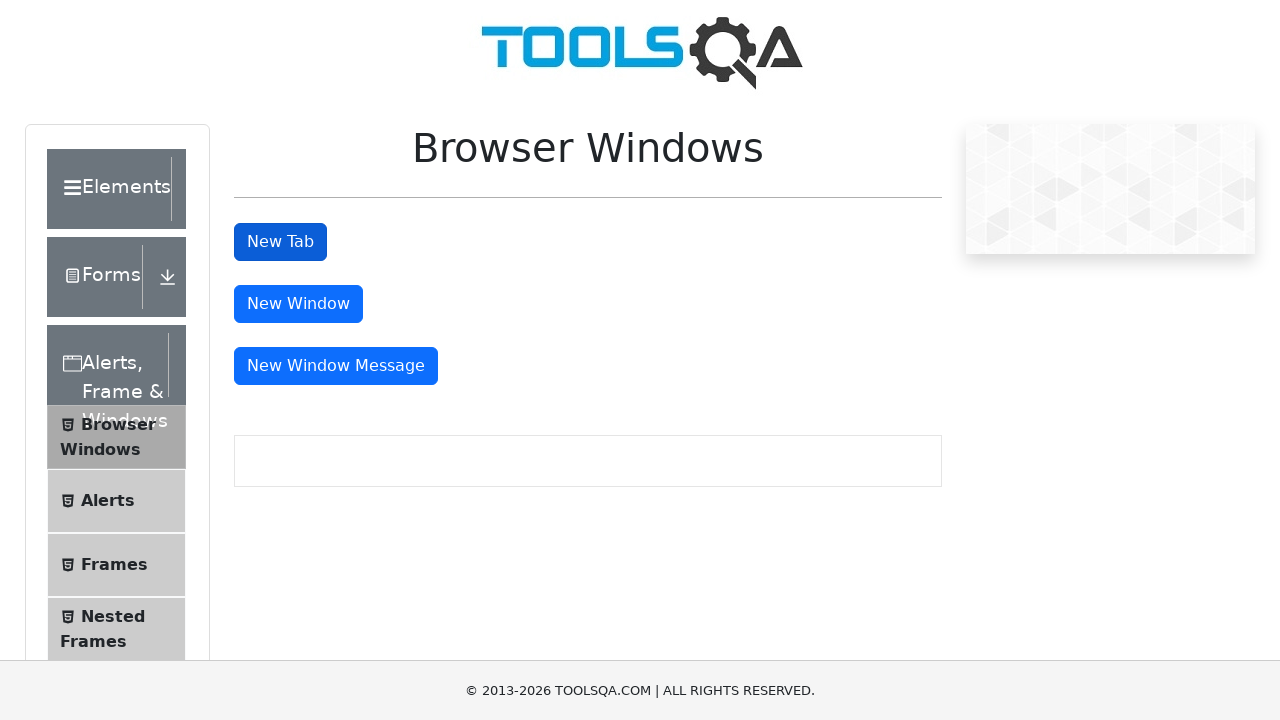

Clicked window button to open a new window at (298, 304) on xpath=//*[@id='windowButton']
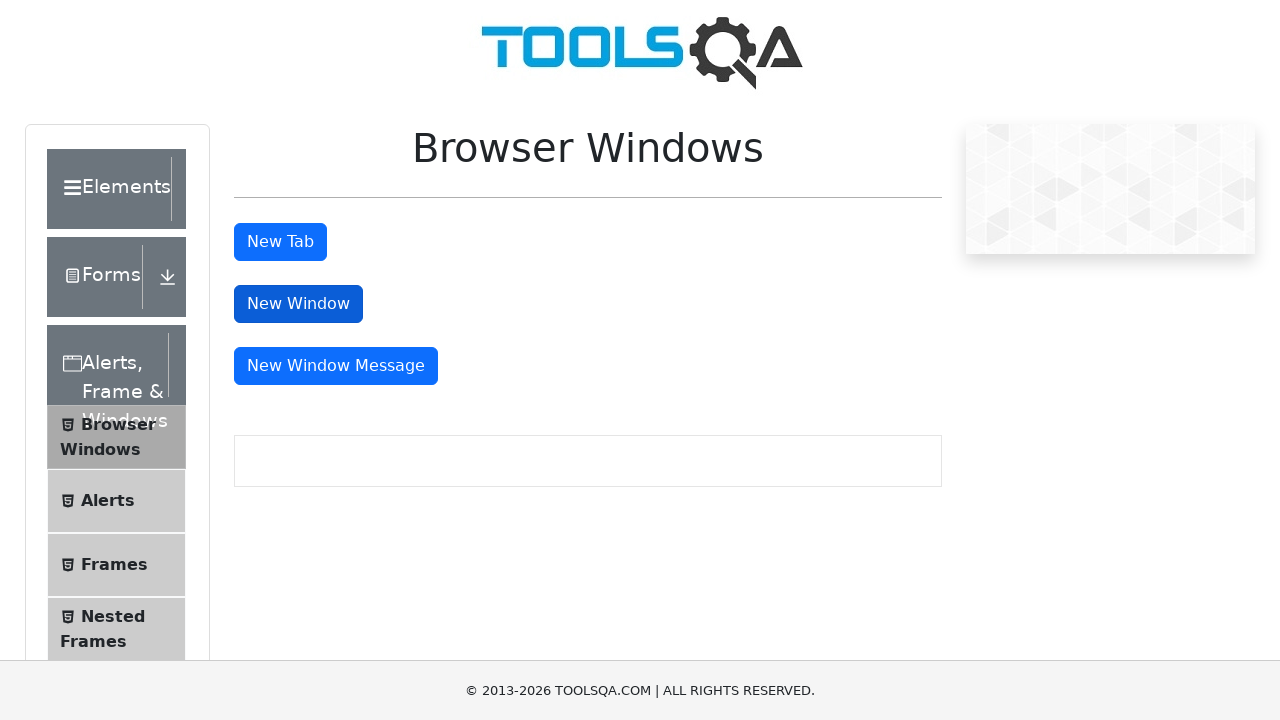

Closed the newly opened window
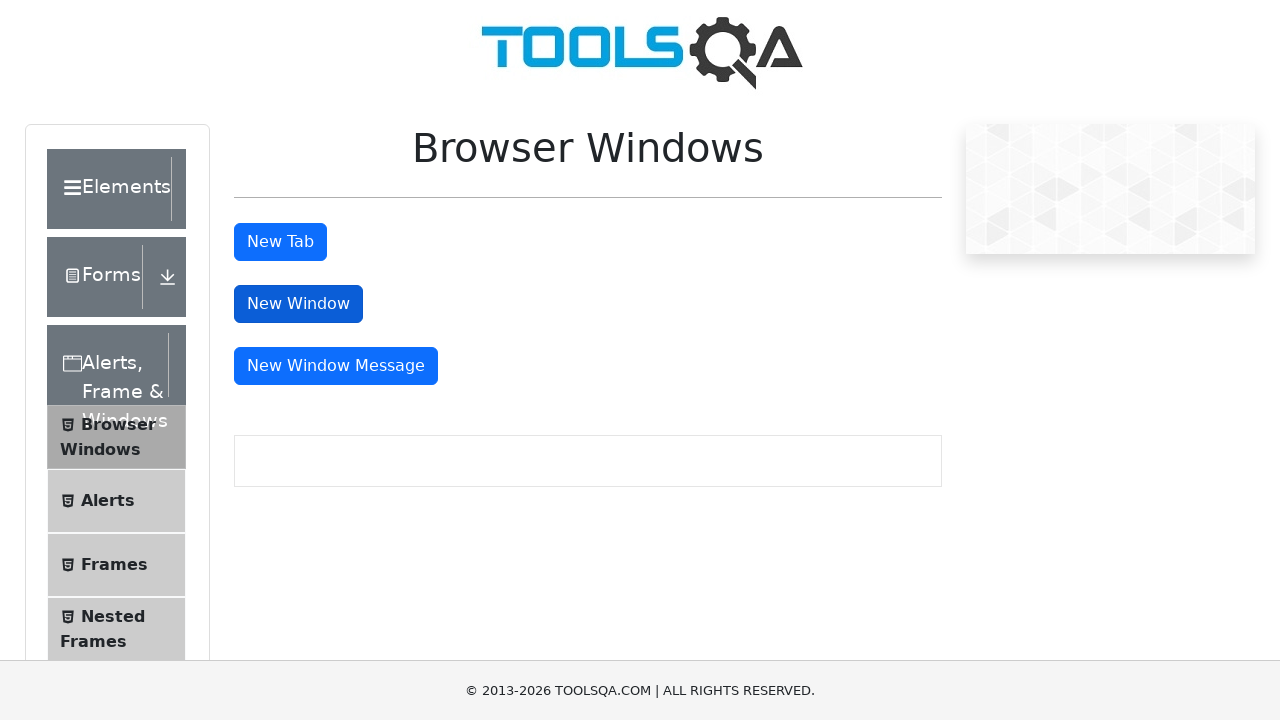

Clicked message window button to open a new message window at (336, 366) on xpath=//*[@id='messageWindowButton']
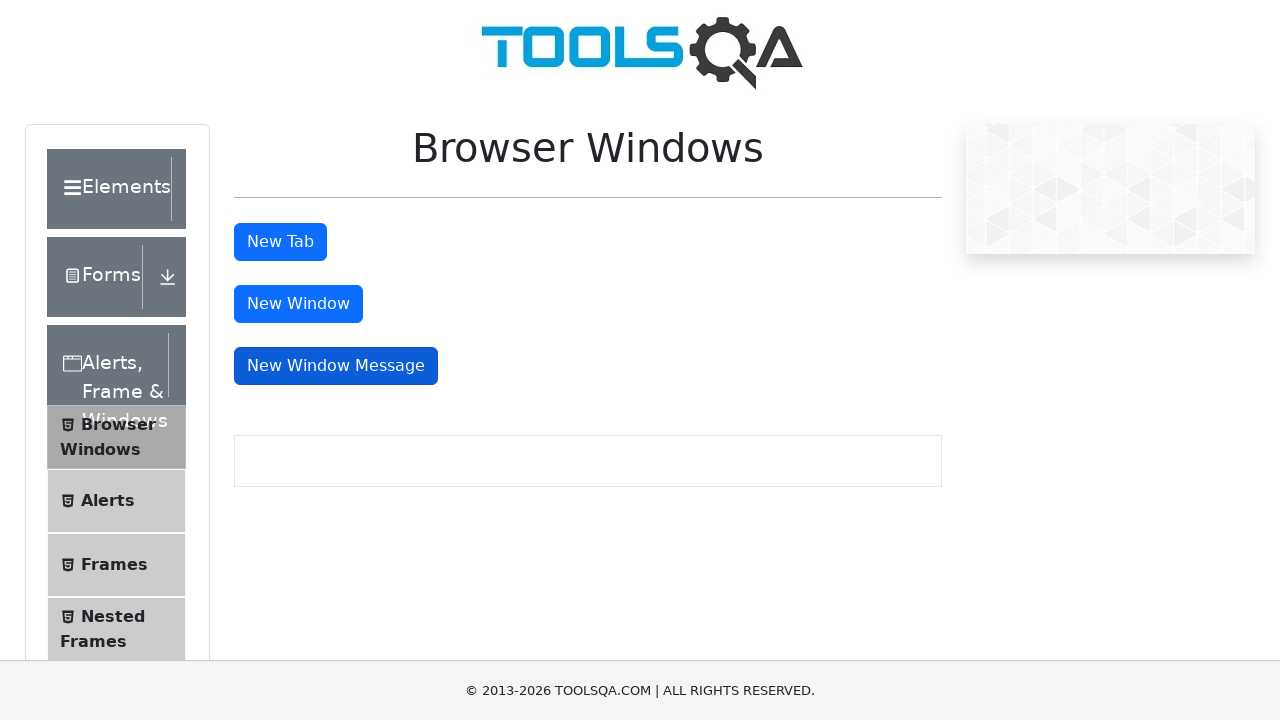

Closed the message window
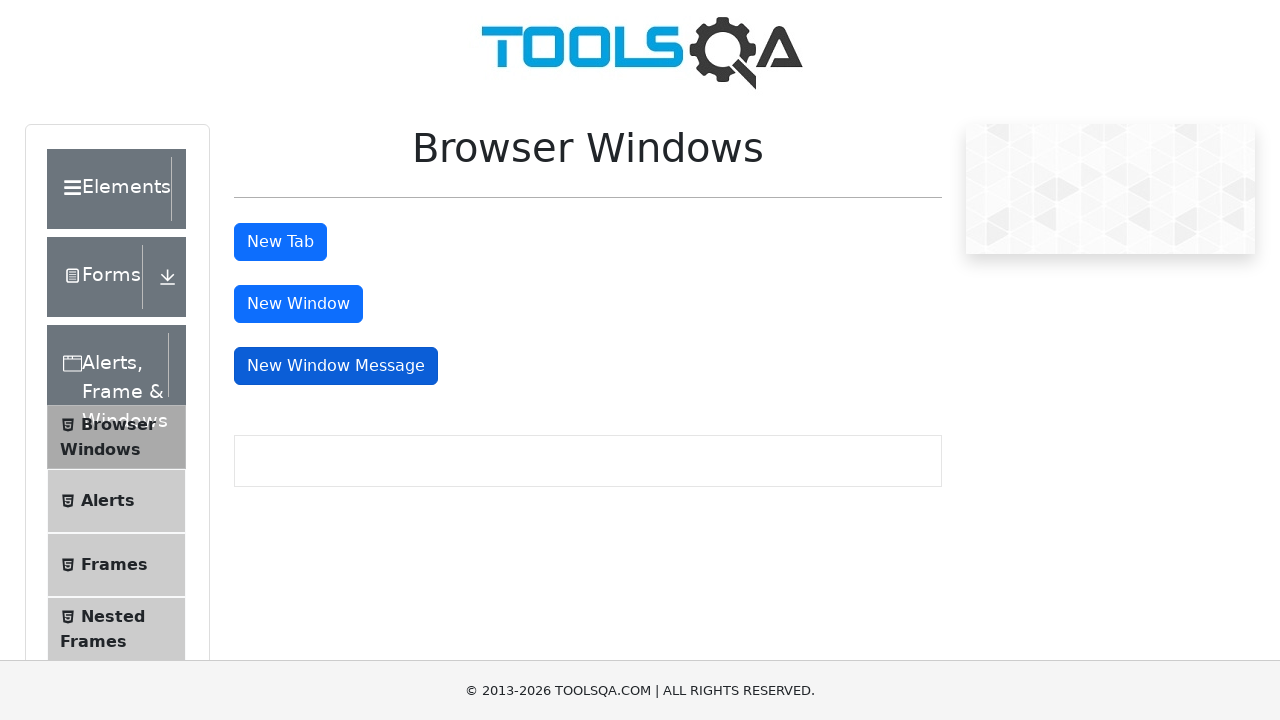

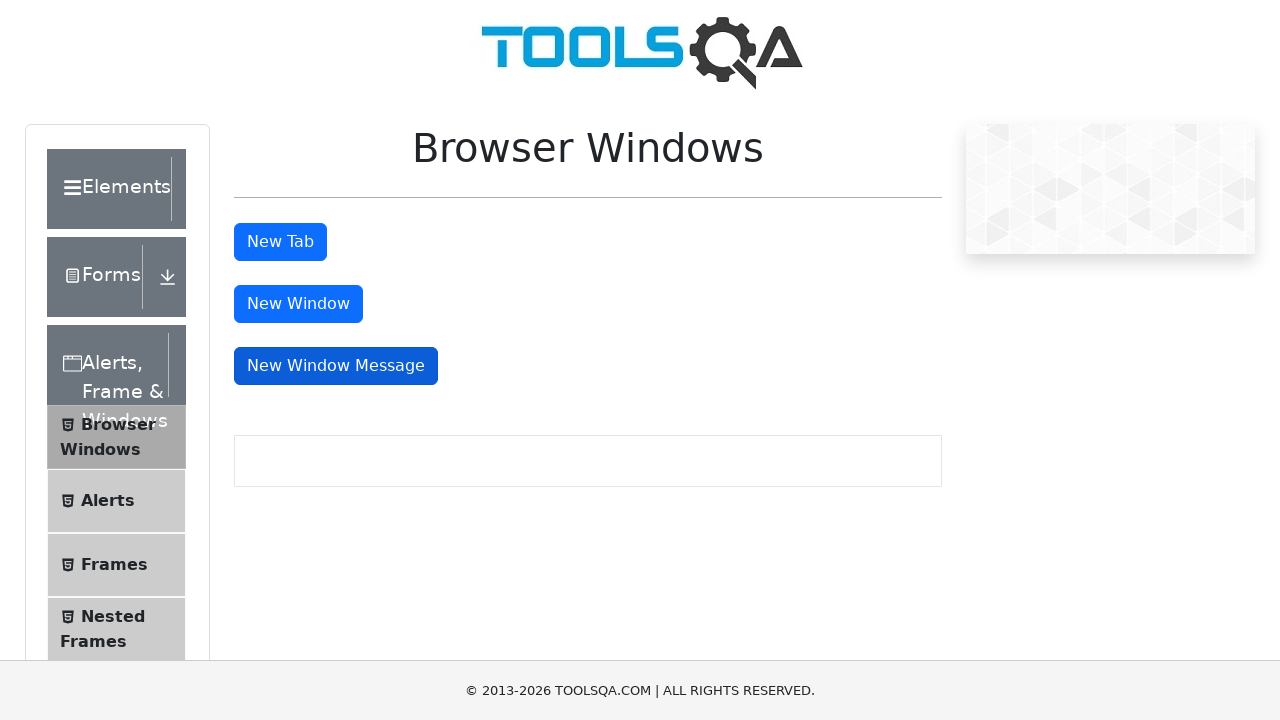